Tests interaction with radio buttons and checkboxes inside an iframe on jQuery UI demo page

Starting URL: https://jqueryui.com/checkboxradio/

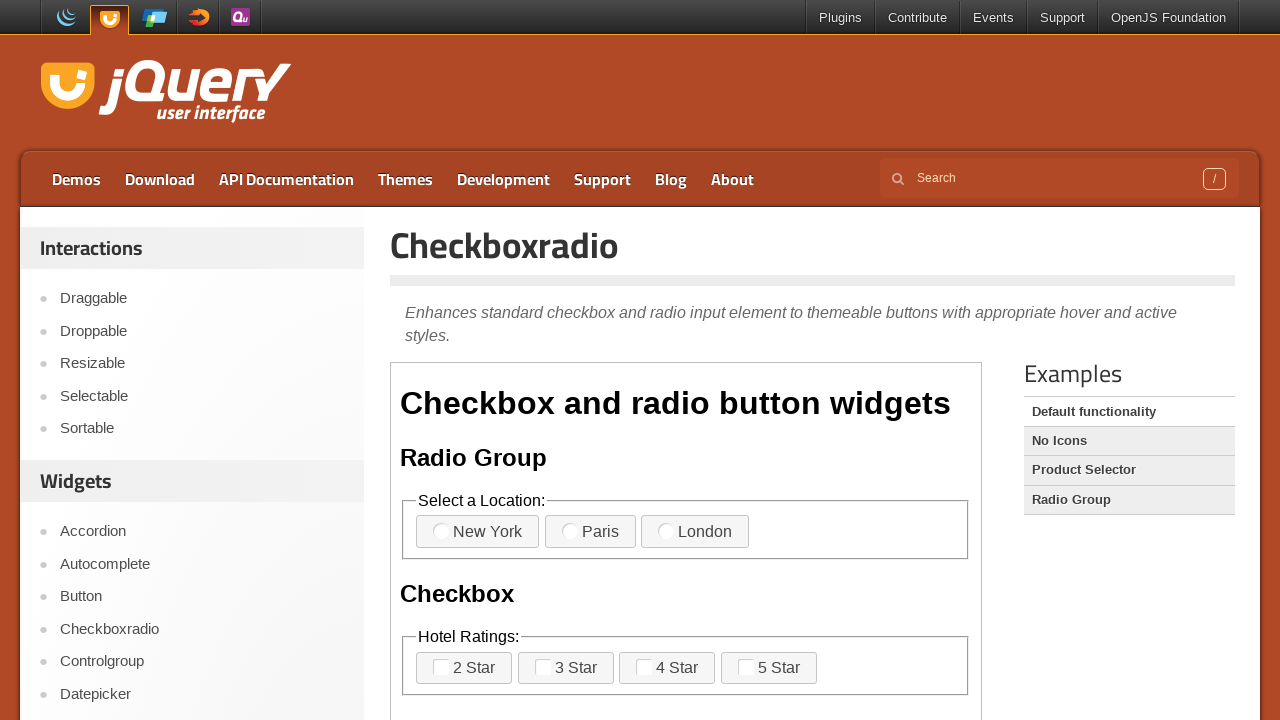

Located iframe with demo content
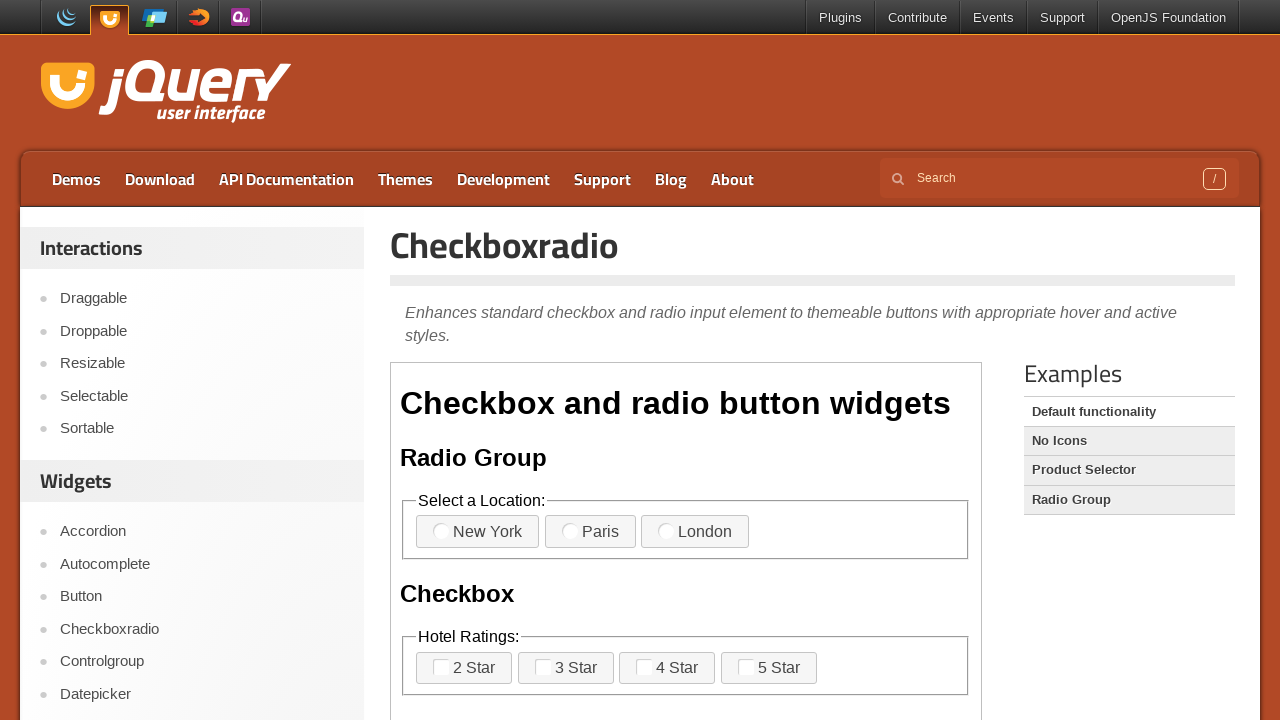

Clicked first radio button (radio-1) at (478, 532) on .demo-frame >> internal:control=enter-frame >> label[for='radio-1']
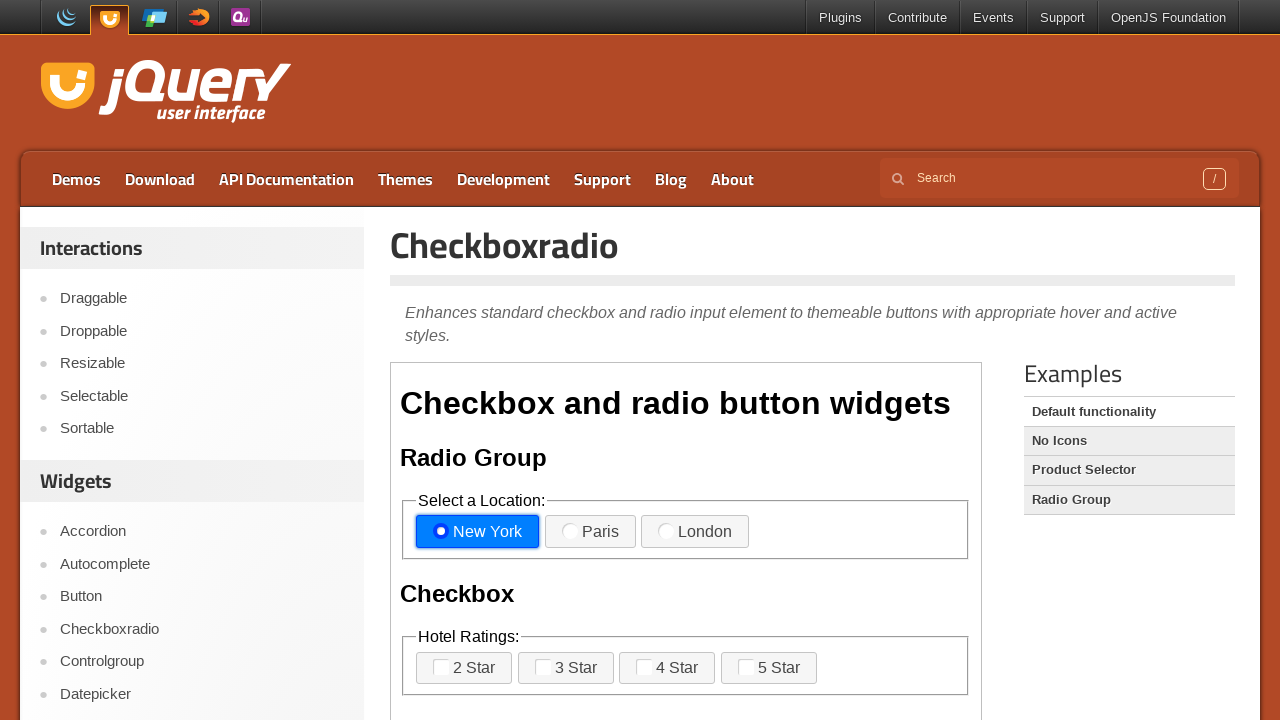

Clicked second radio button (radio-2) at (590, 532) on .demo-frame >> internal:control=enter-frame >> label[for='radio-2']
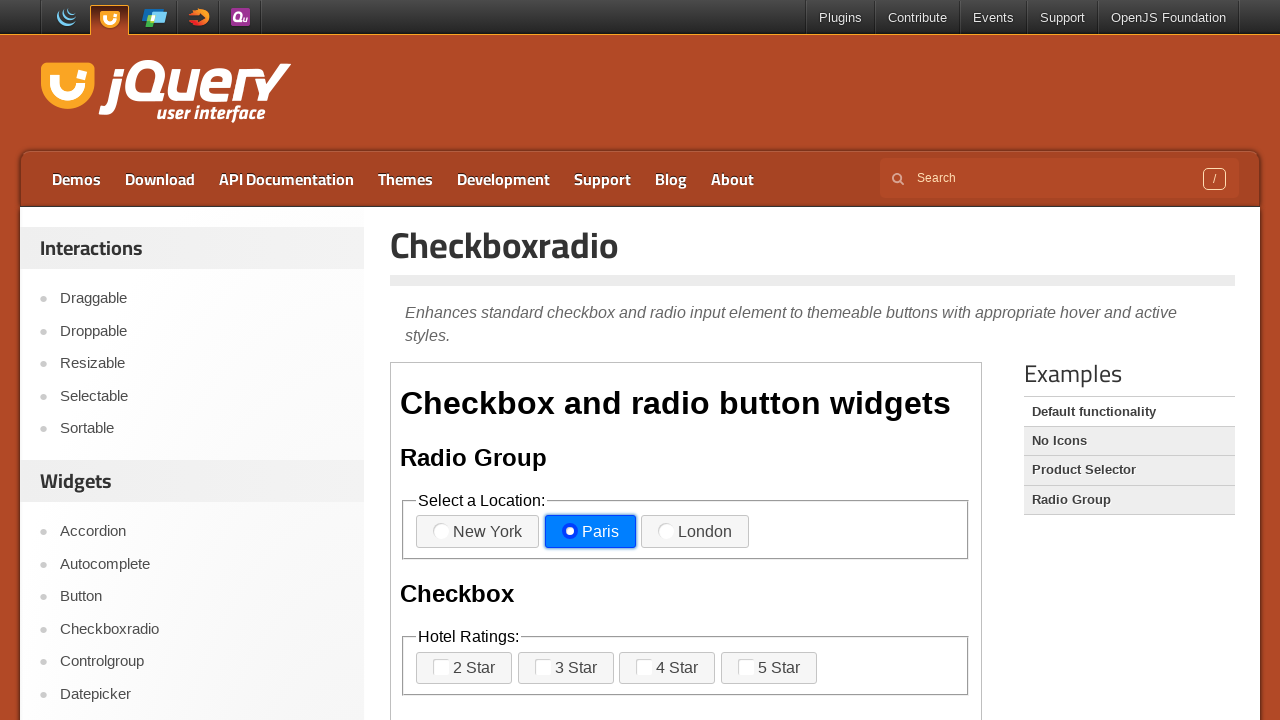

Clicked checkbox-4 at (769, 668) on .demo-frame >> internal:control=enter-frame >> label[for='checkbox-4']
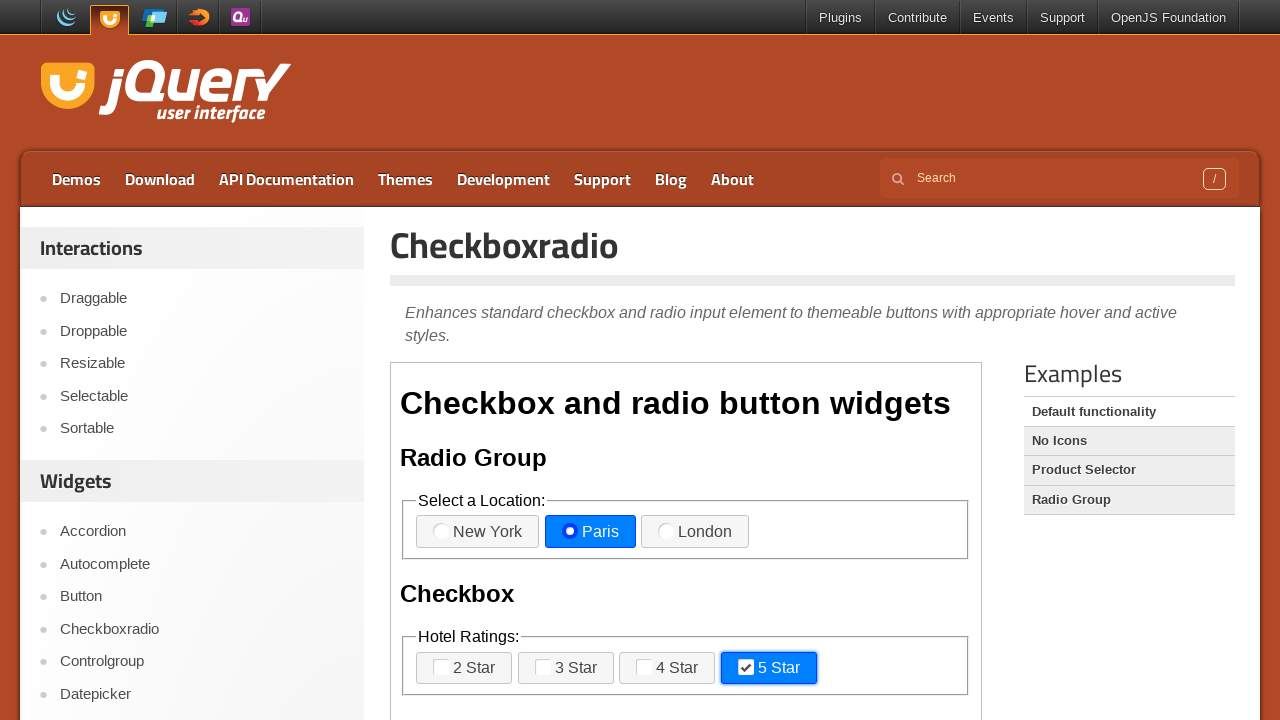

Clicked checkbox-3 at (667, 668) on .demo-frame >> internal:control=enter-frame >> label[for='checkbox-3']
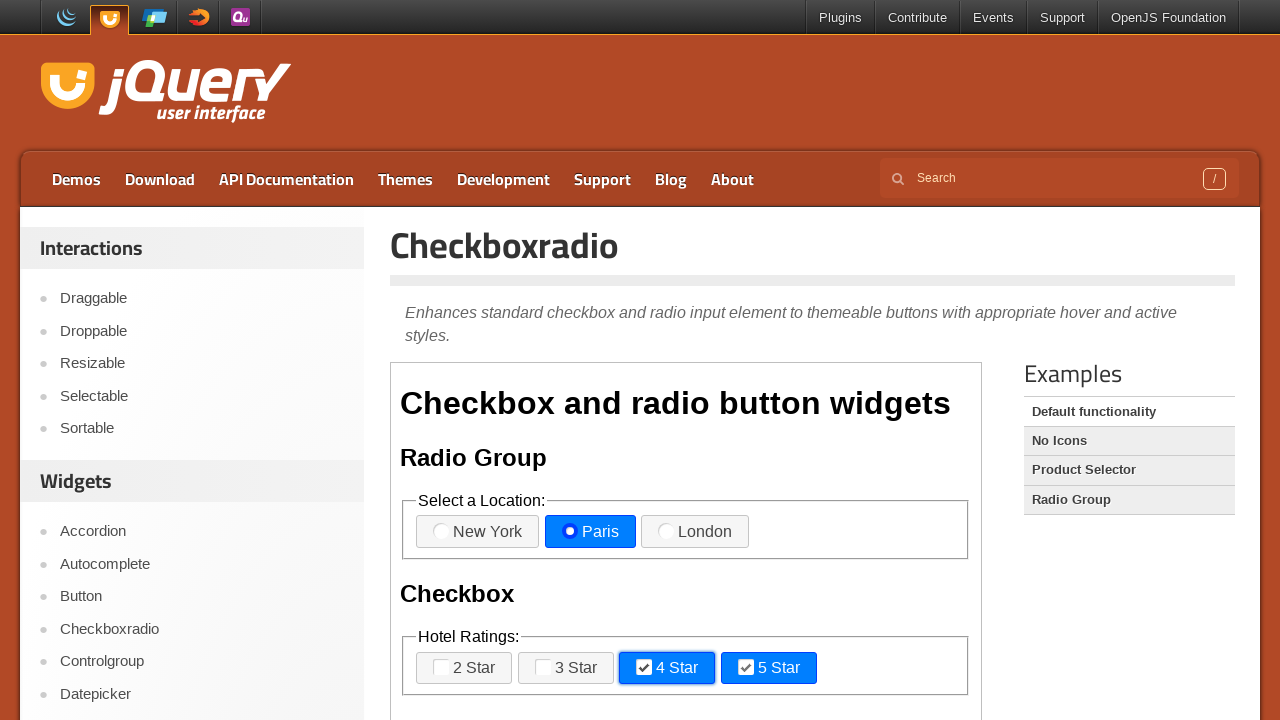

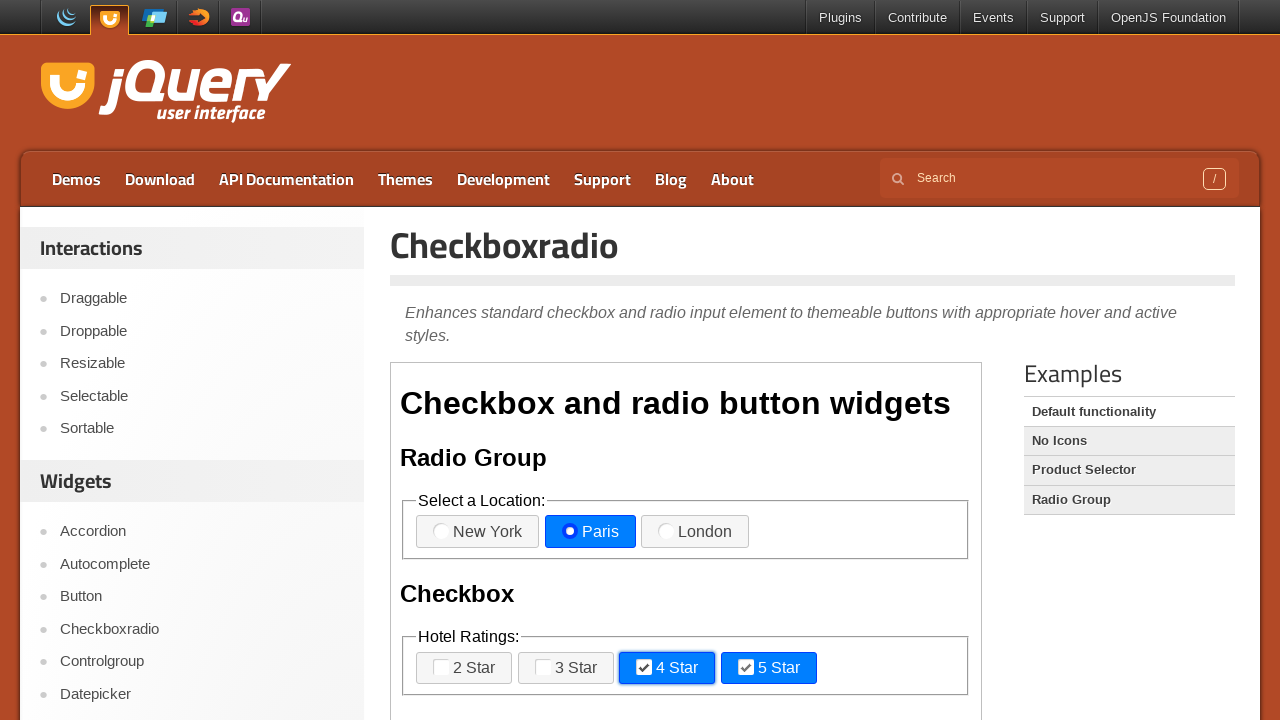